Tests scrolling from a footer element with a vertical offset, then verifies a checkbox inside an iframe becomes visible.

Starting URL: https://awesomeqa.com/selenium/frame_with_nested_scrolling_frame_out_of_view.html

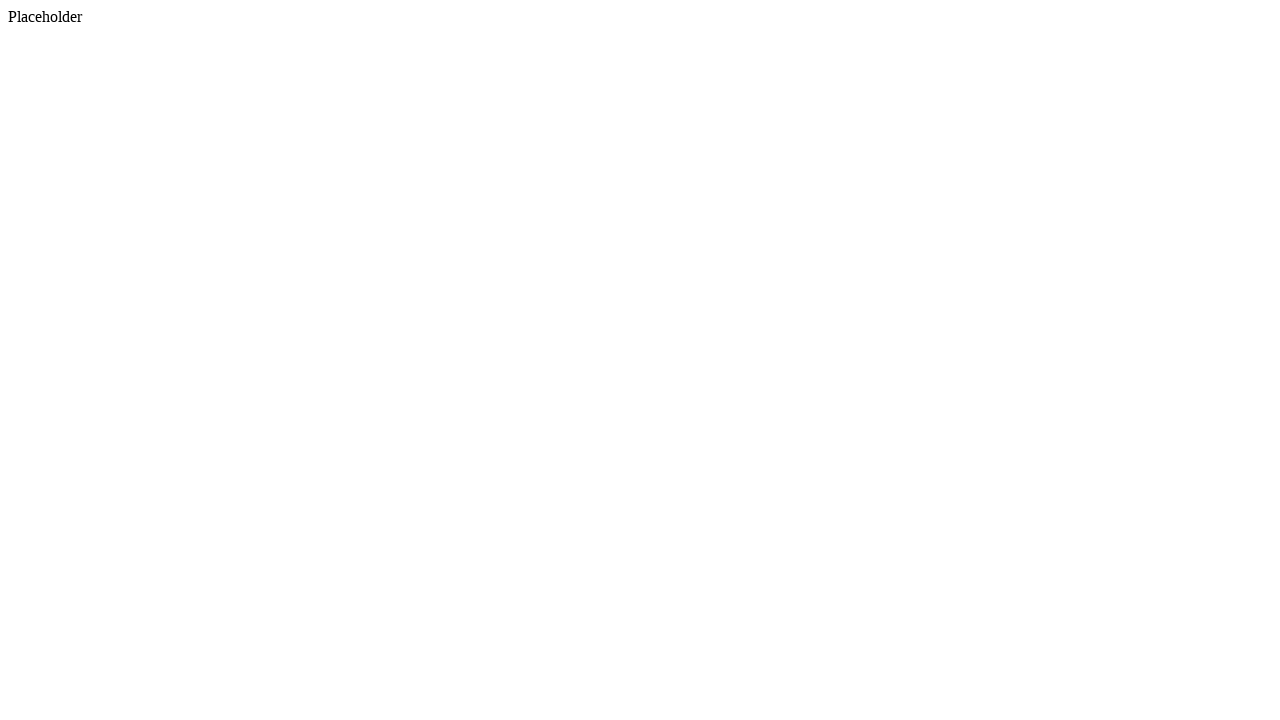

Navigated to frame with nested scrolling test page
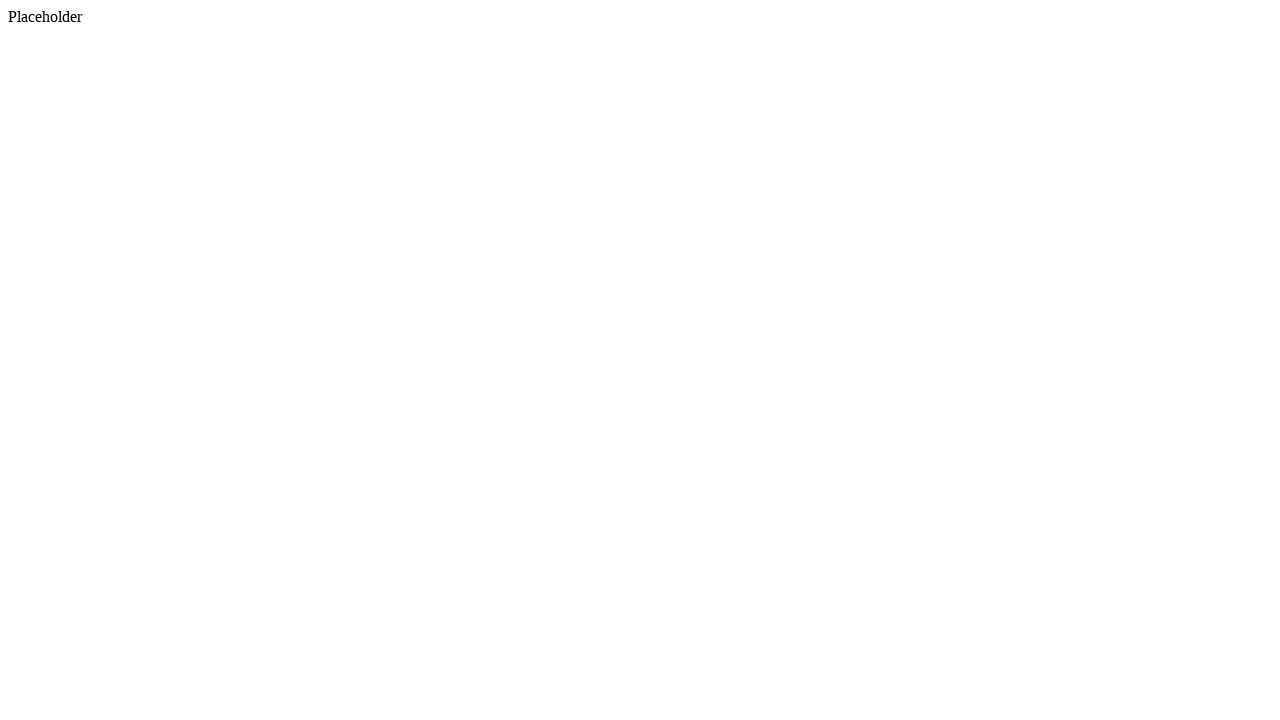

Scrolled footer into view if needed
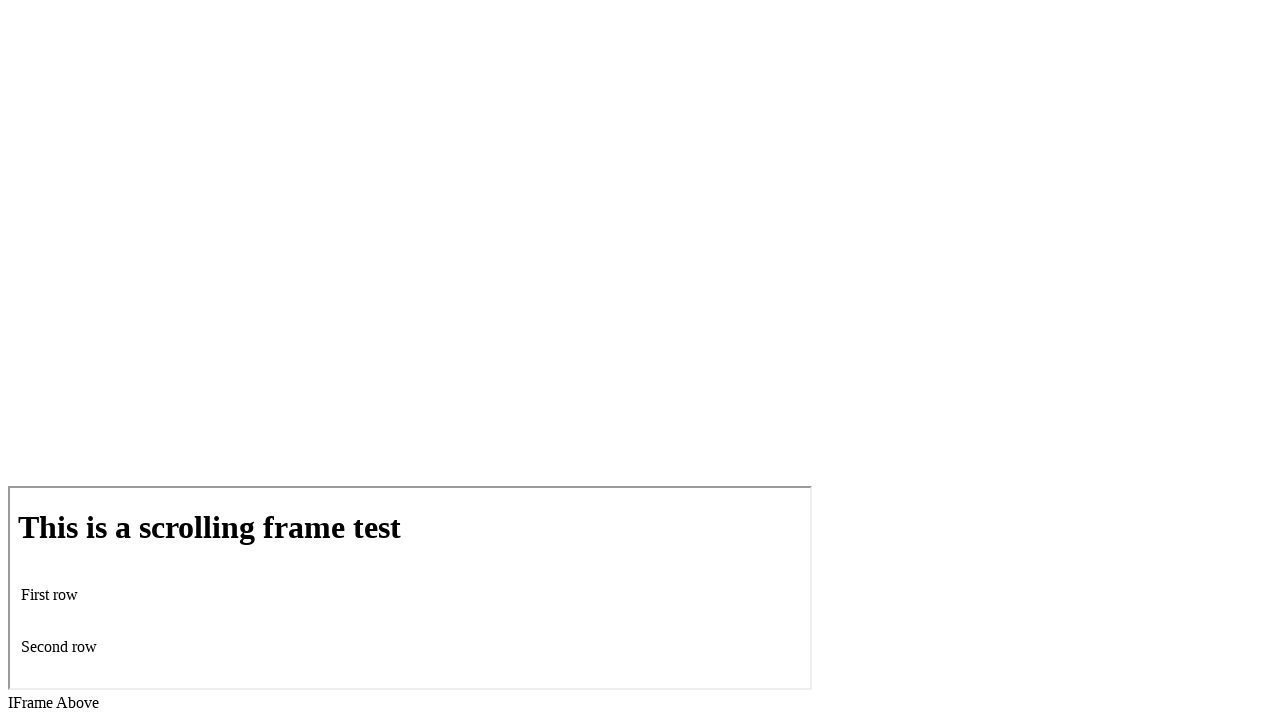

Retrieved footer bounding box coordinates
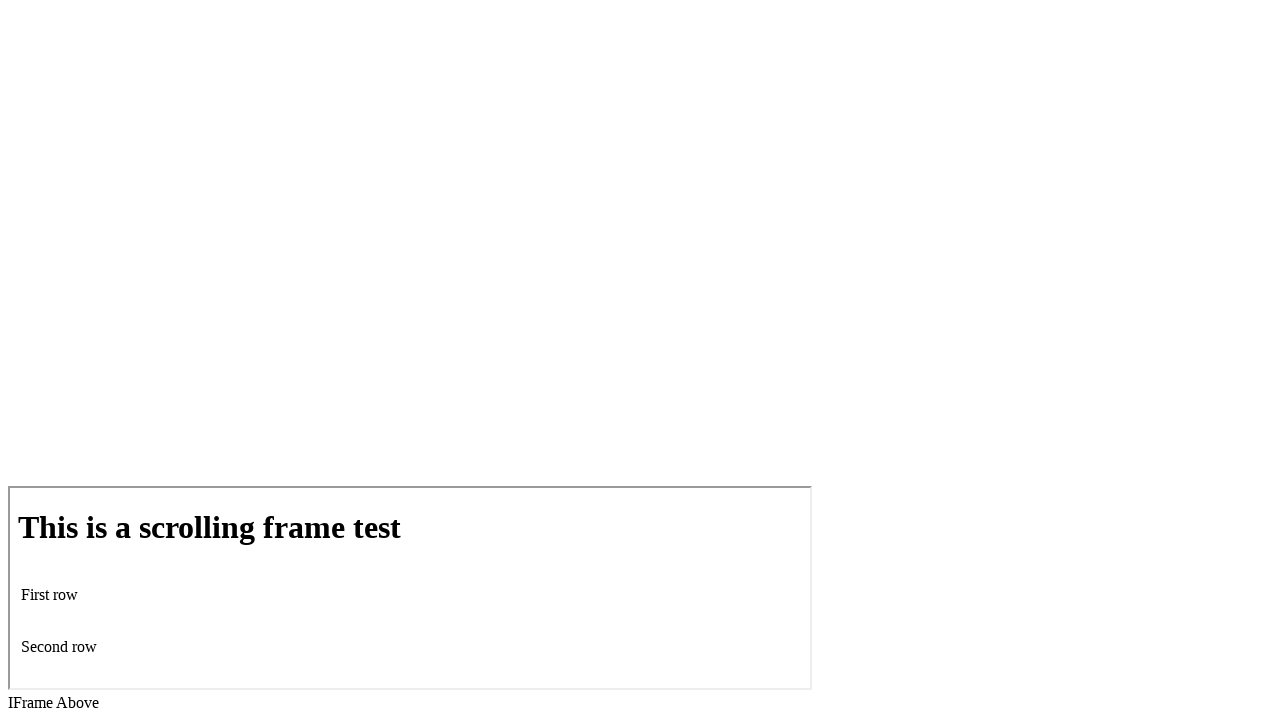

Moved mouse to footer position with offset (x=640.0, y=653.0) at (640, 653)
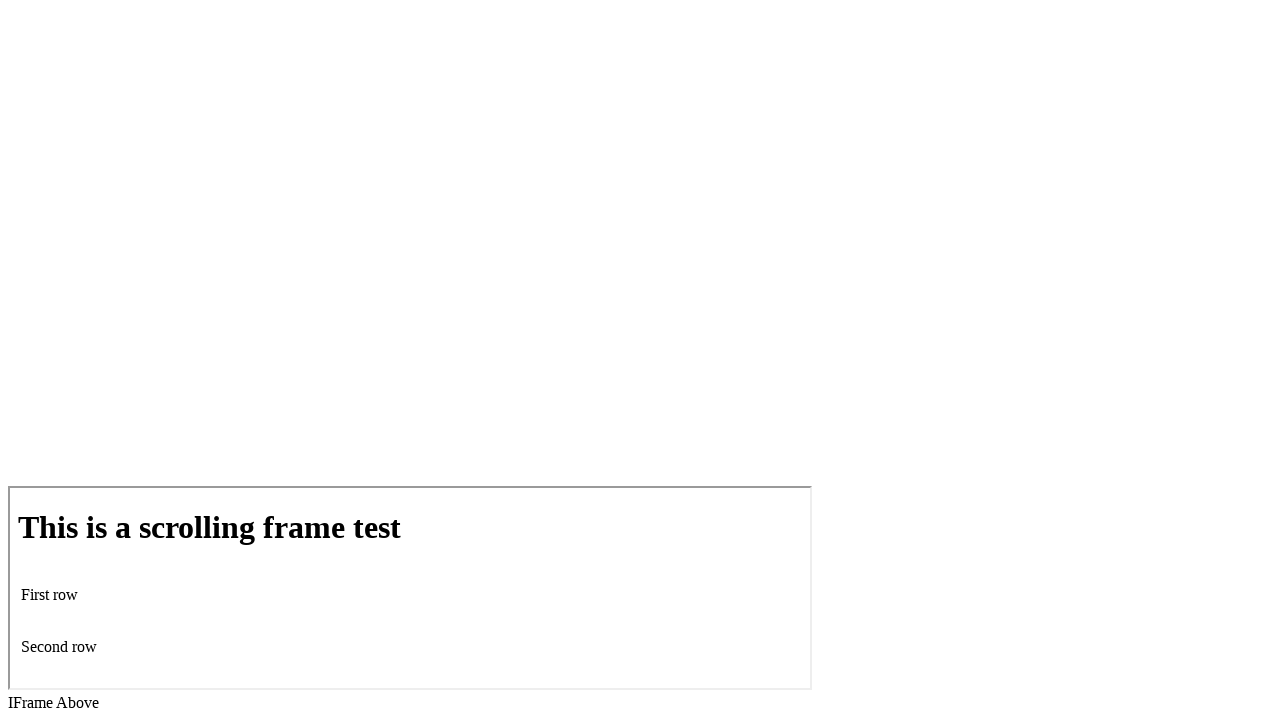

Scrolled vertically by 200 pixels using mouse wheel
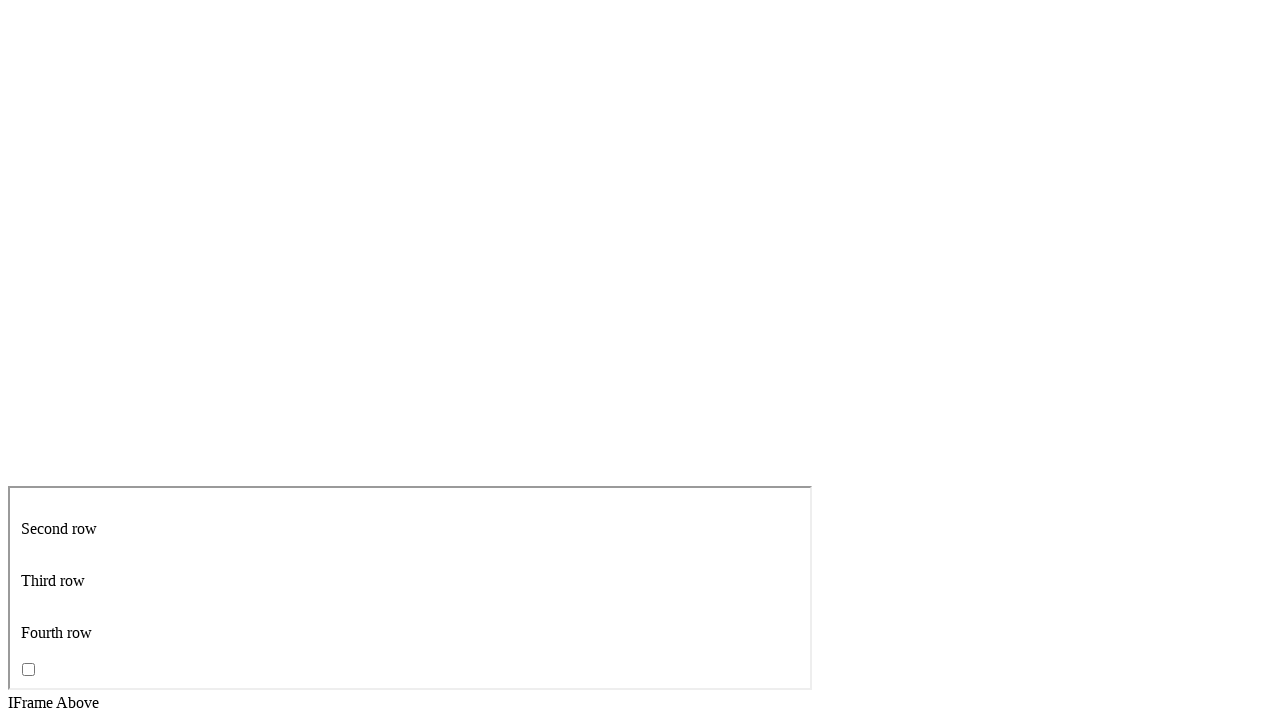

Waited 500ms for scroll animation to complete
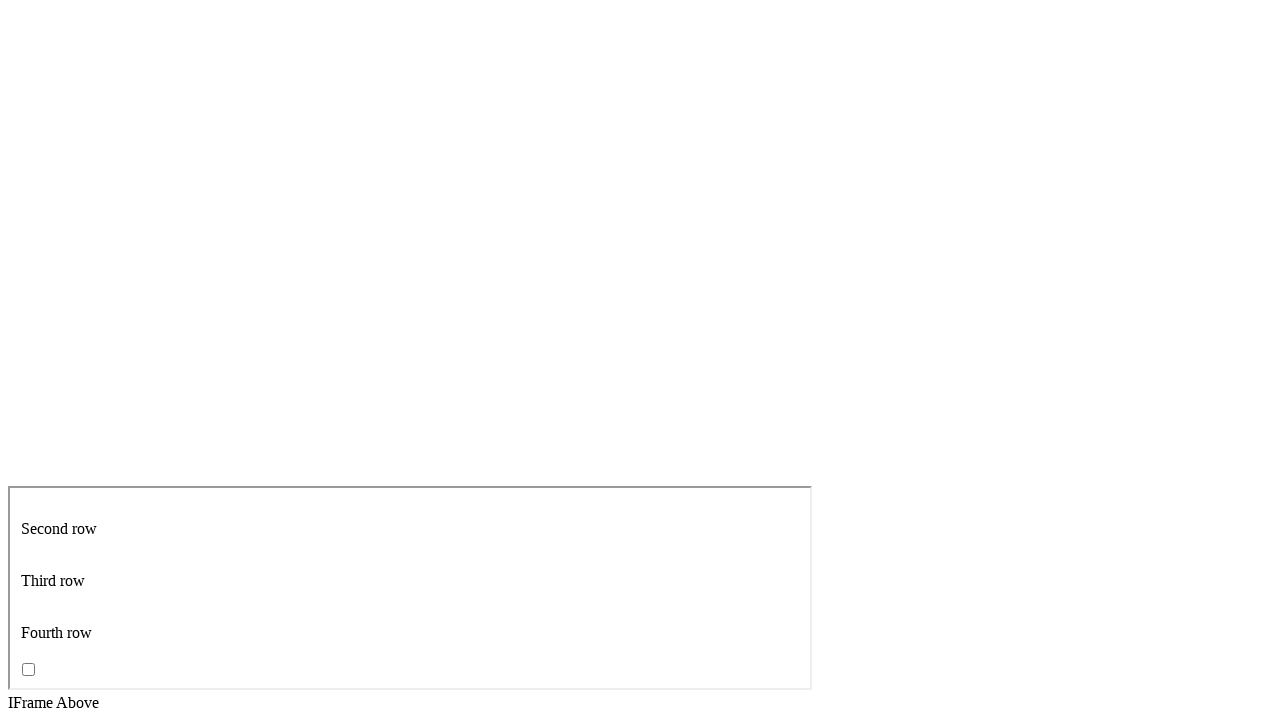

Located iframe element
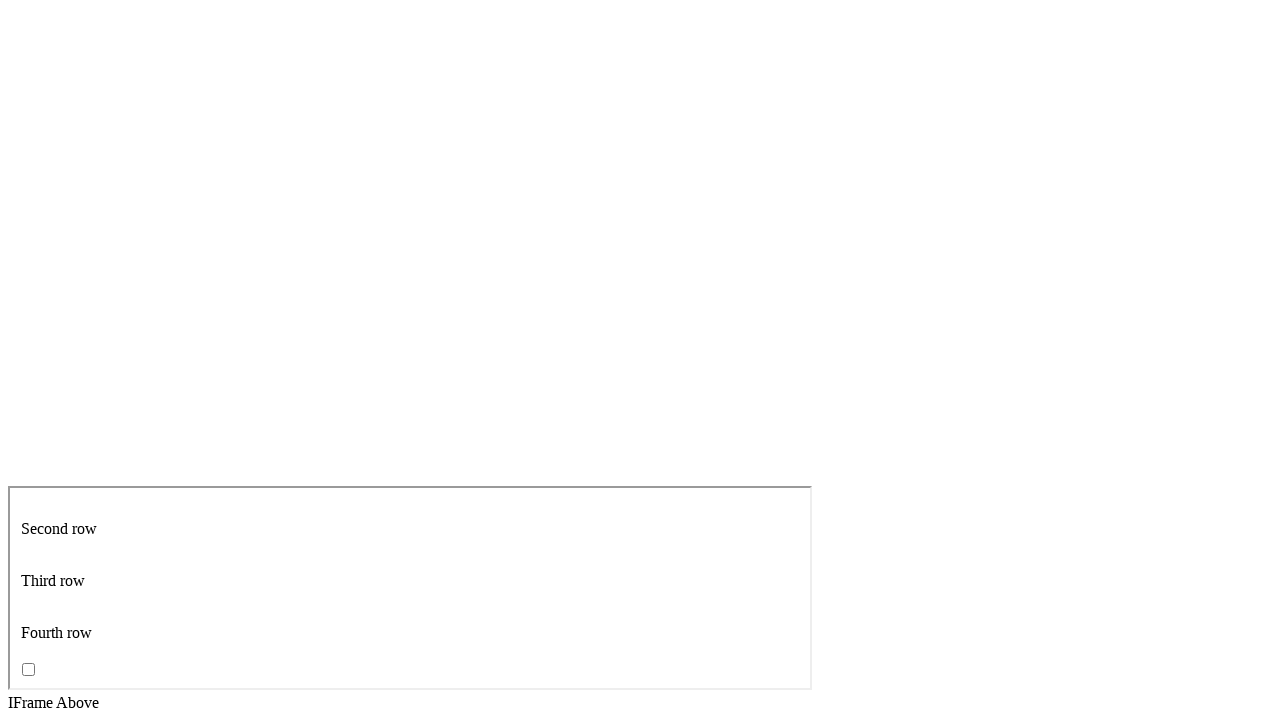

Located checkbox with name 'scroll_checkbox' inside iframe
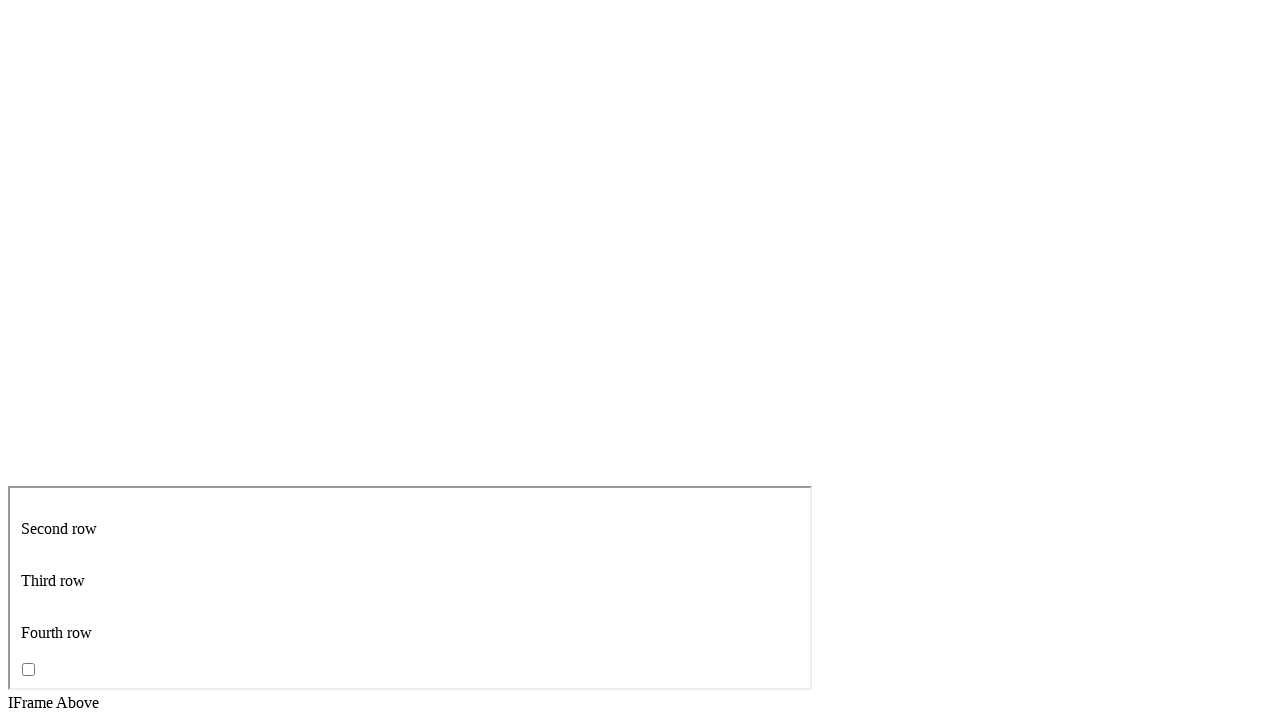

Verified checkbox inside iframe is now visible
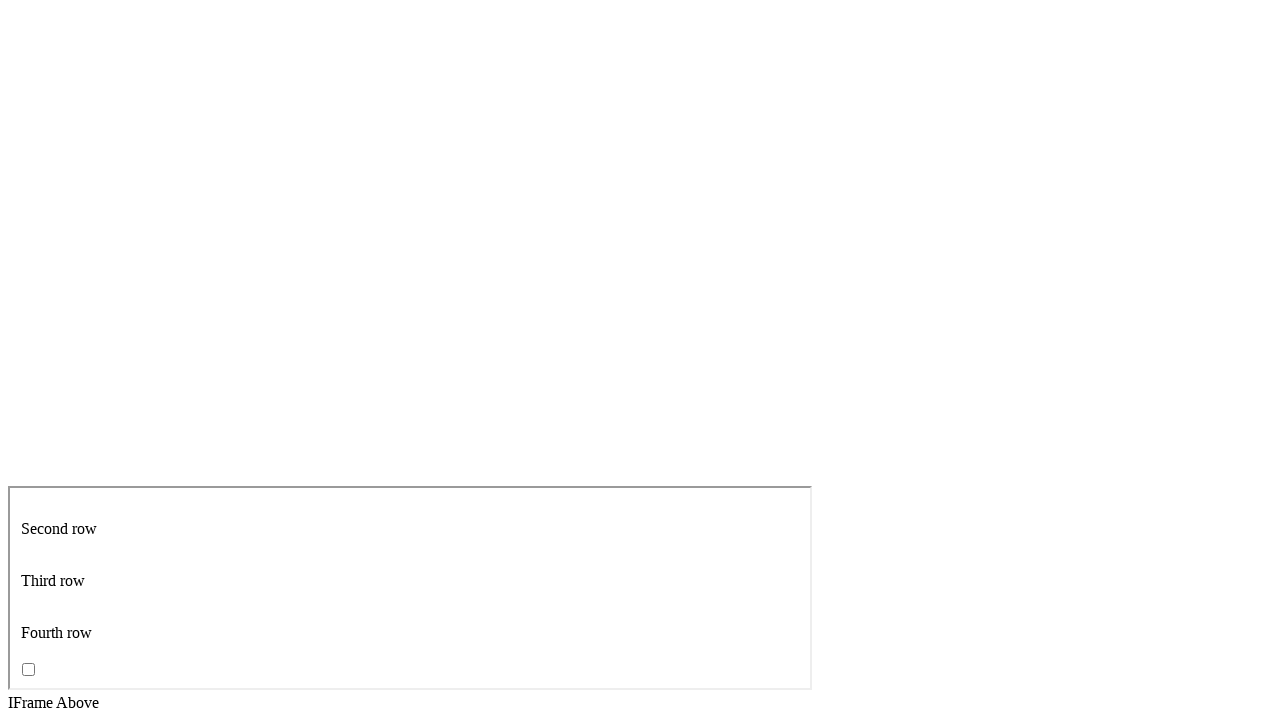

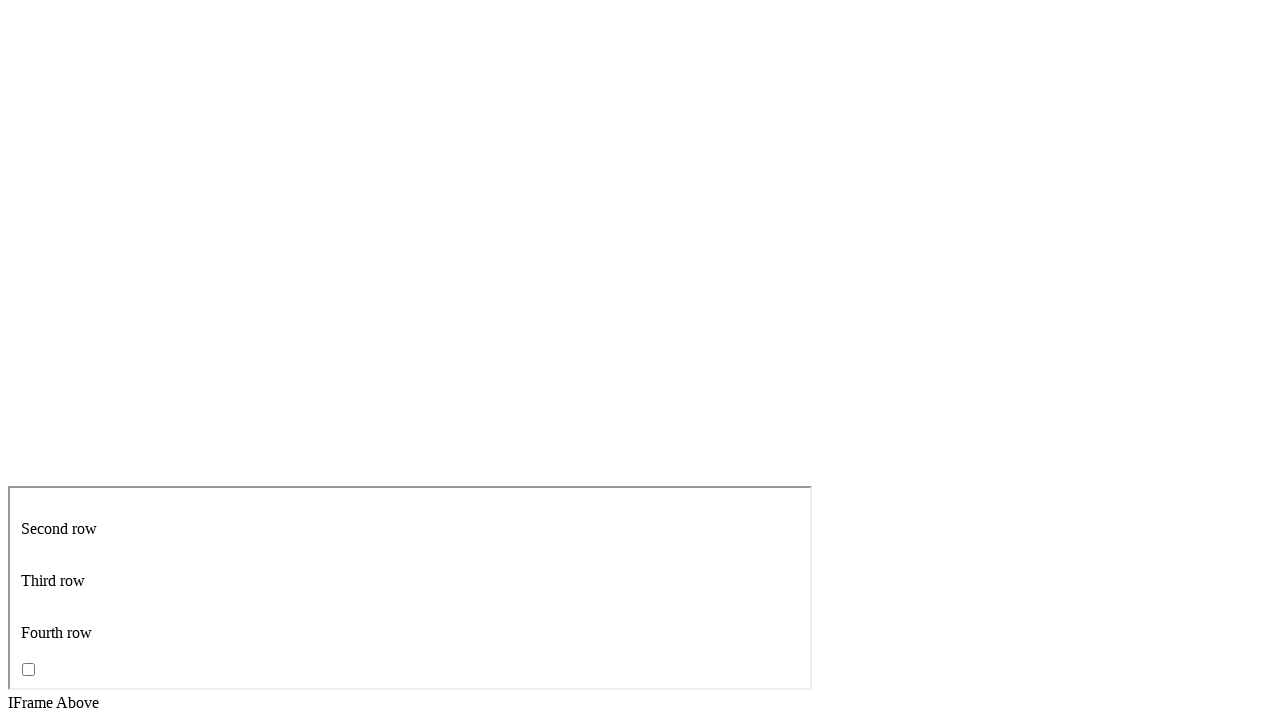